Tests navigation through a documentation site by visiting the homepage, API docs, and testing documentation pages

Starting URL: https://tjsingleton.github.io/bulletbuzz/

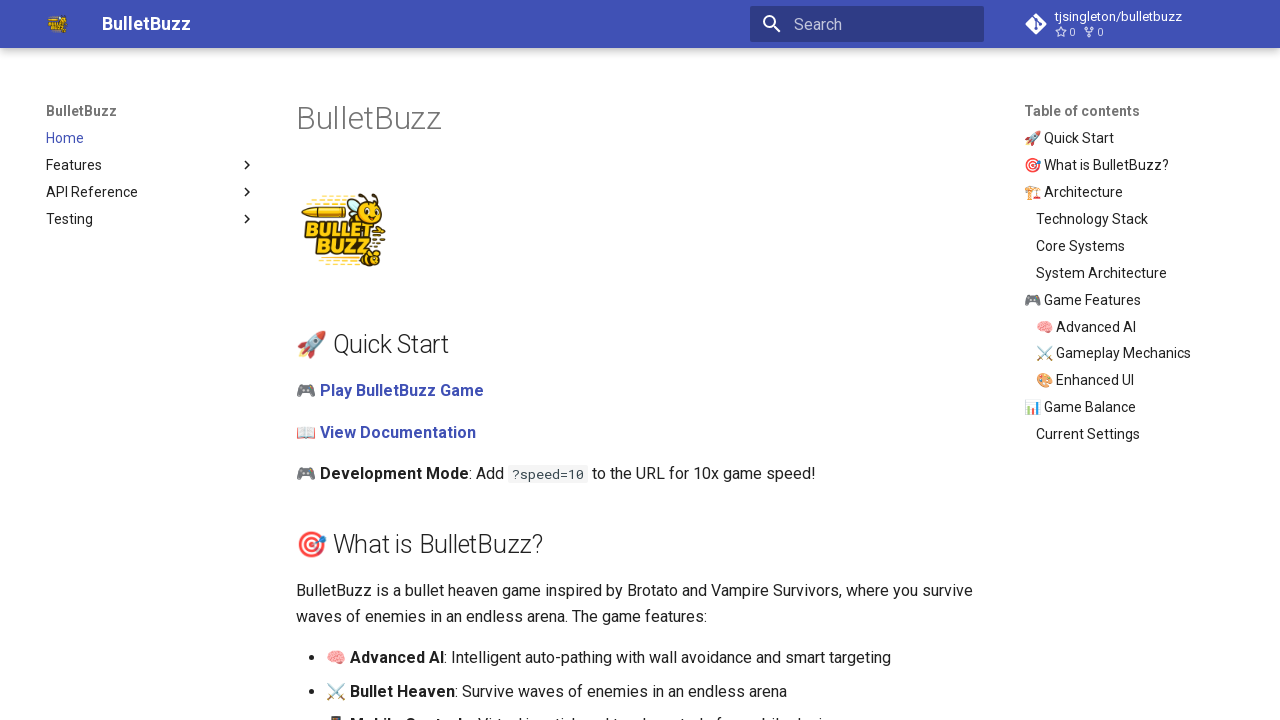

Waited for homepage to load
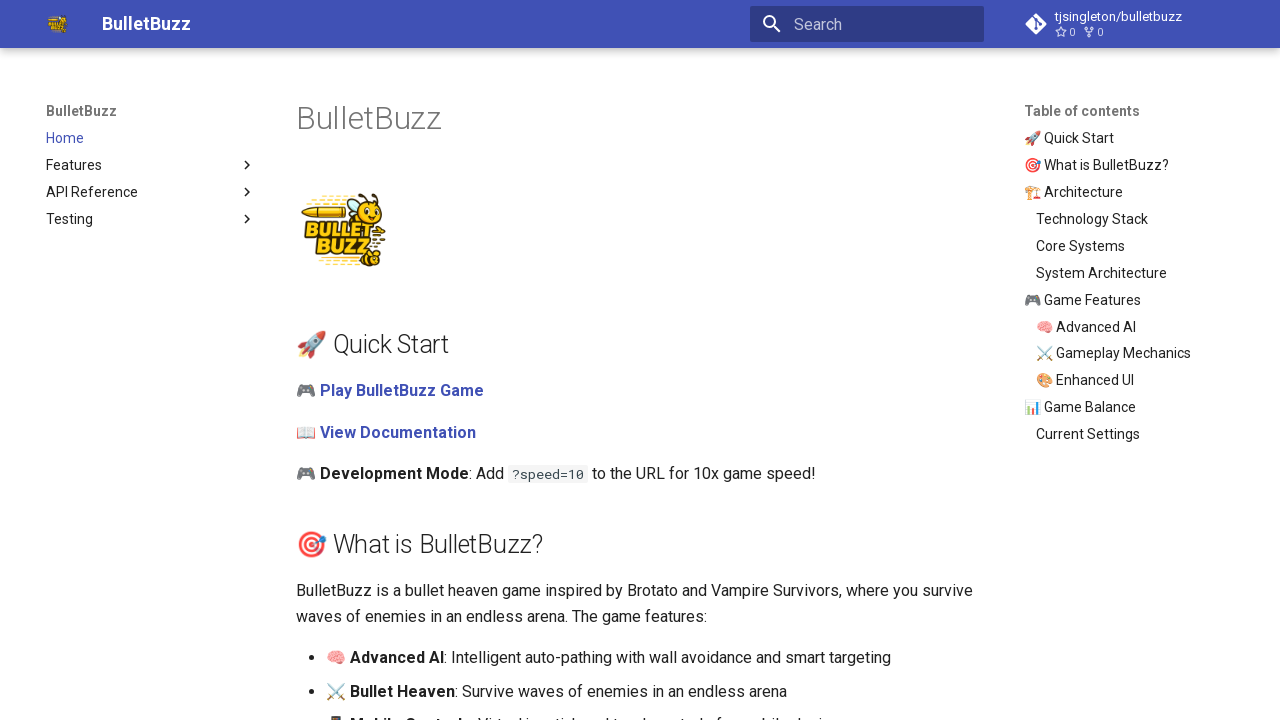

Navigated to API documentation page
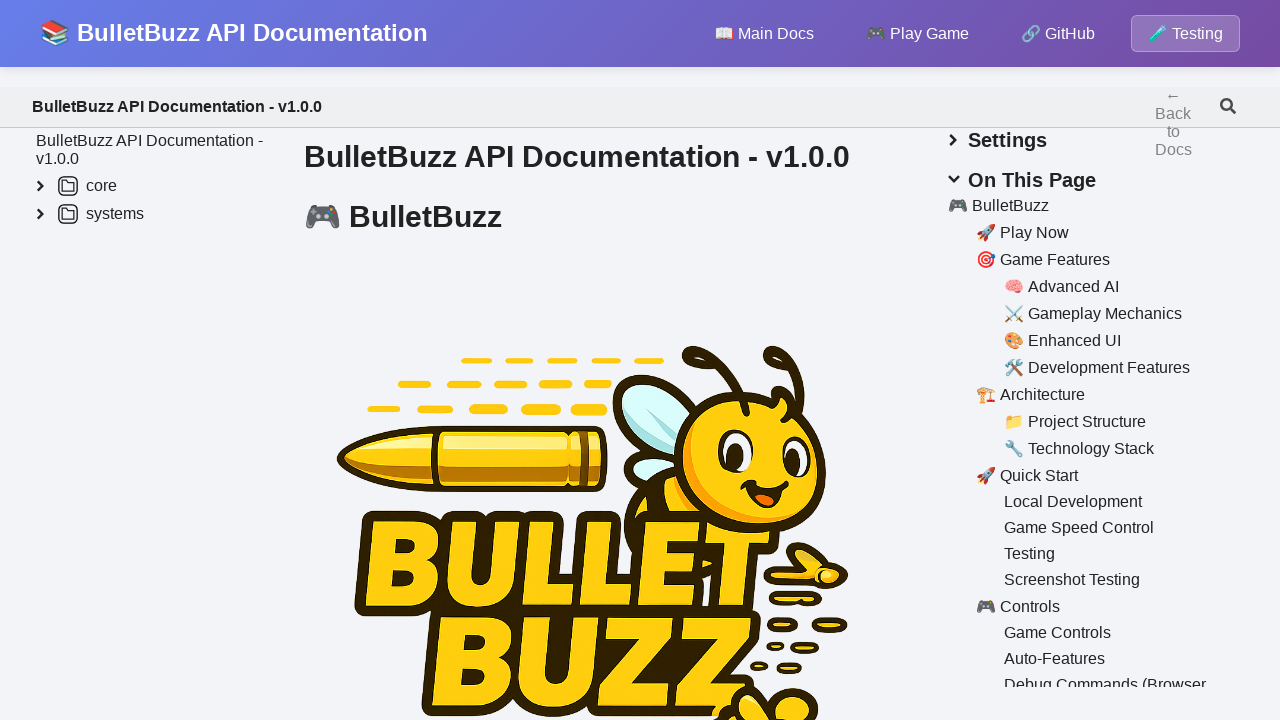

Waited for API documentation to load
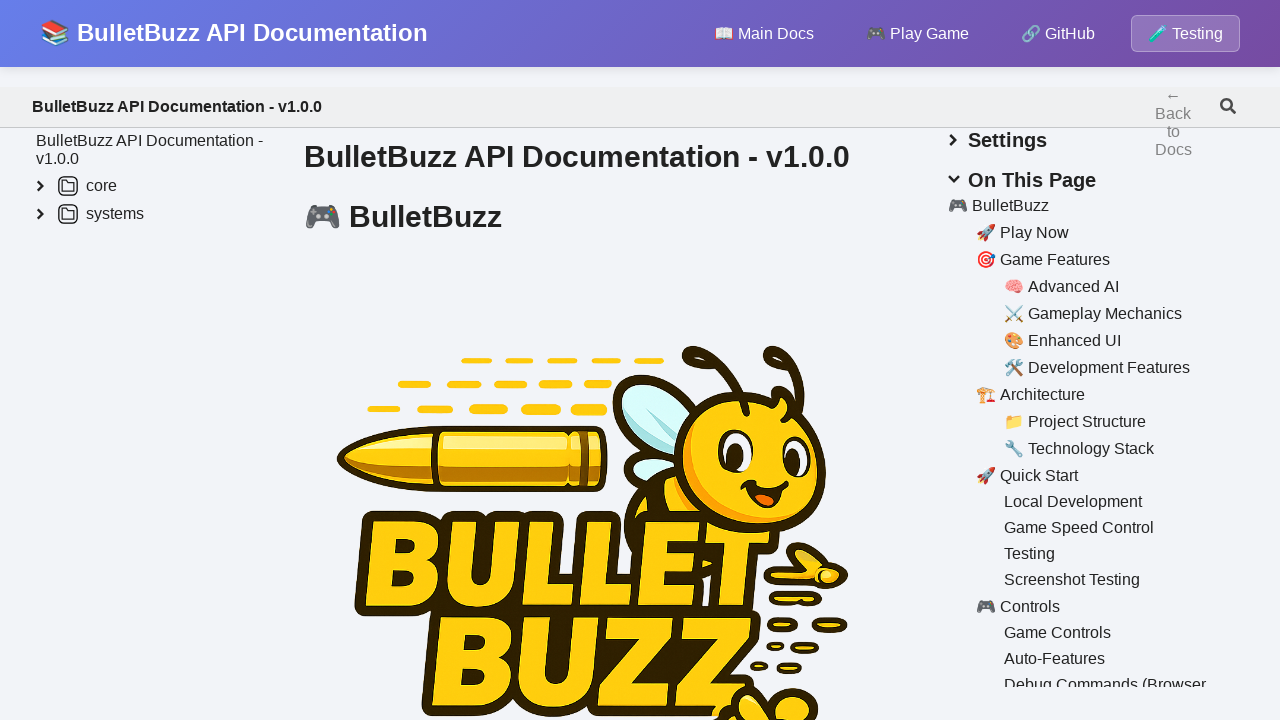

Navigated to unit testing documentation page
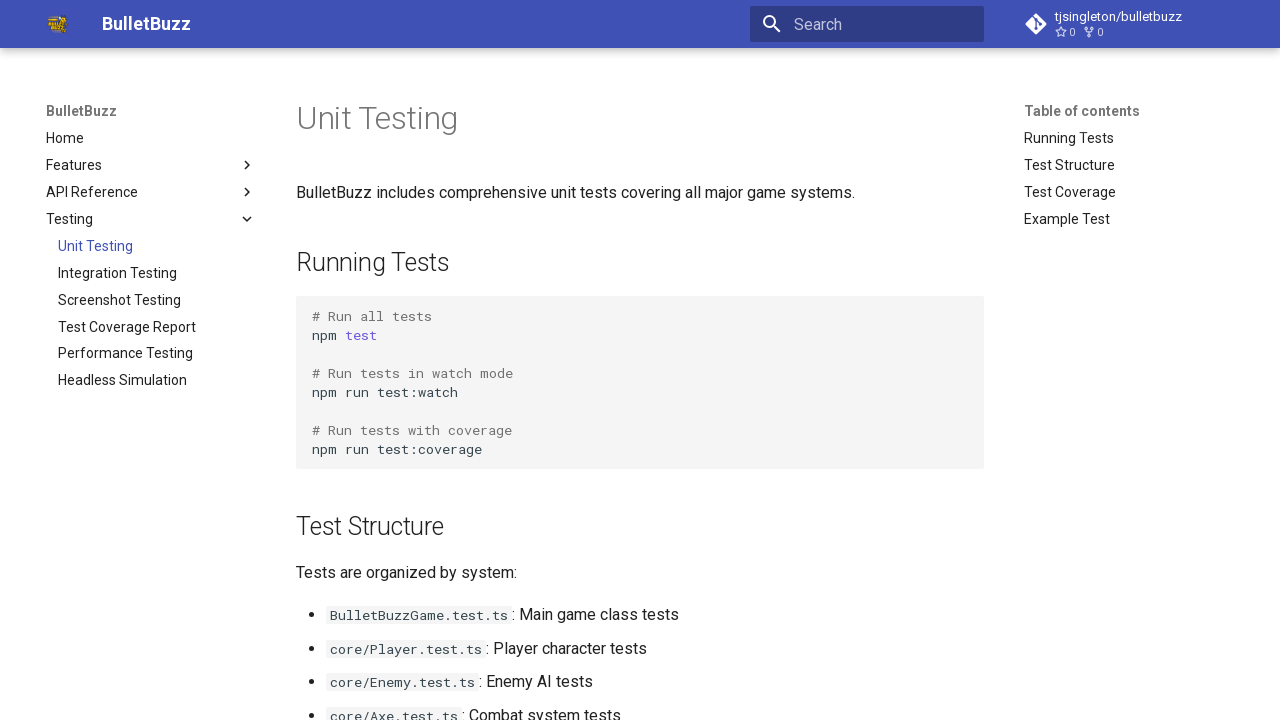

Waited for unit testing documentation to load
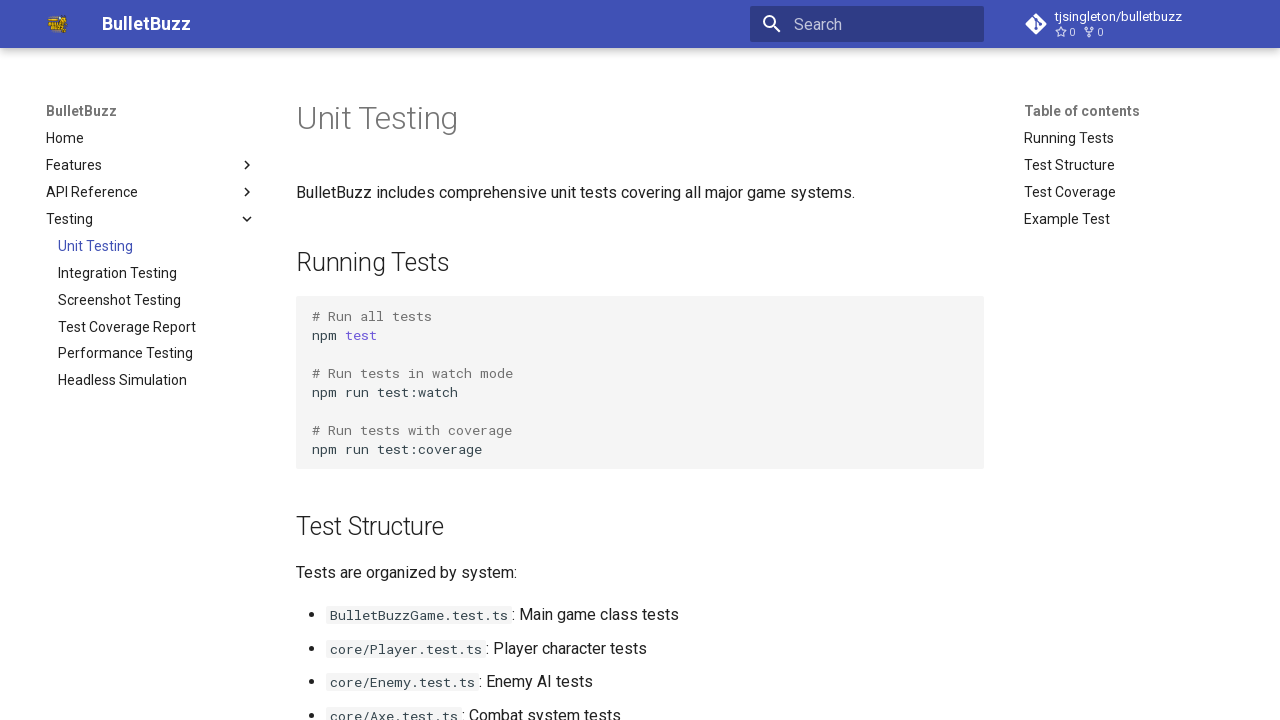

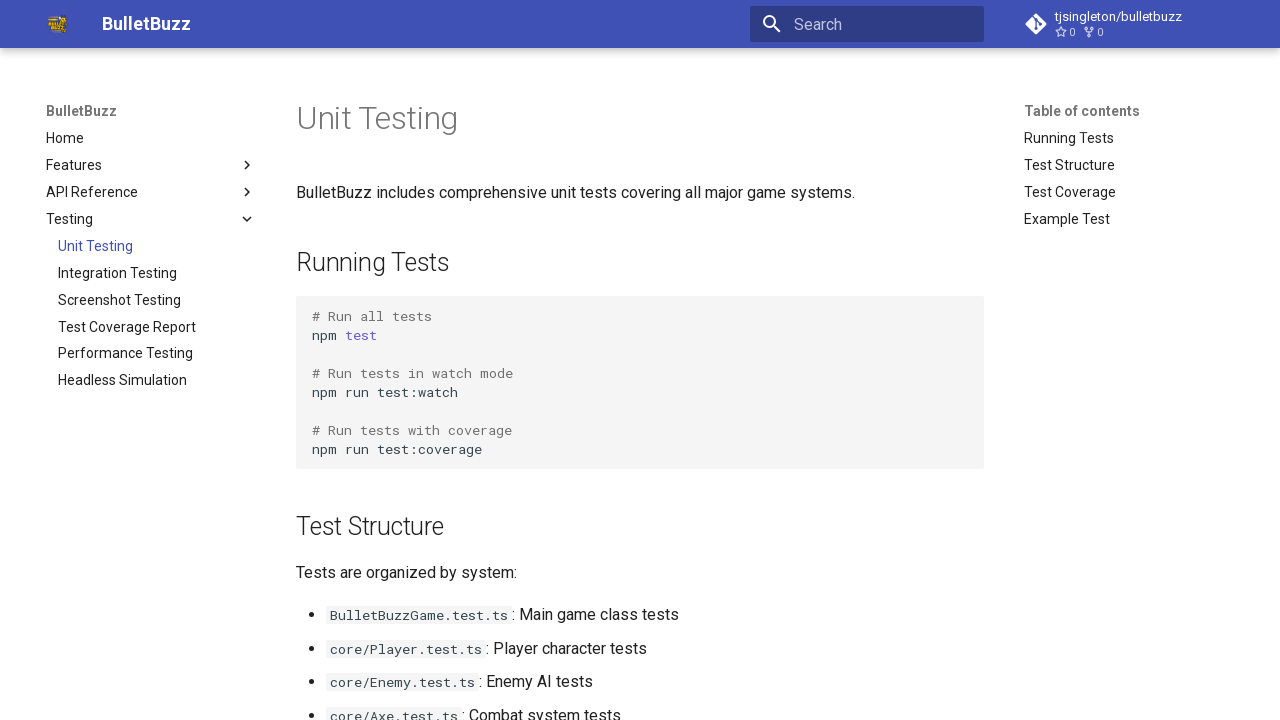